Tests mouse hover and right-click (context click) actions on a practice automation page by hovering over a mouse hover button and performing a context click on a "Top" link.

Starting URL: https://rahulshettyacademy.com/AutomationPractice/

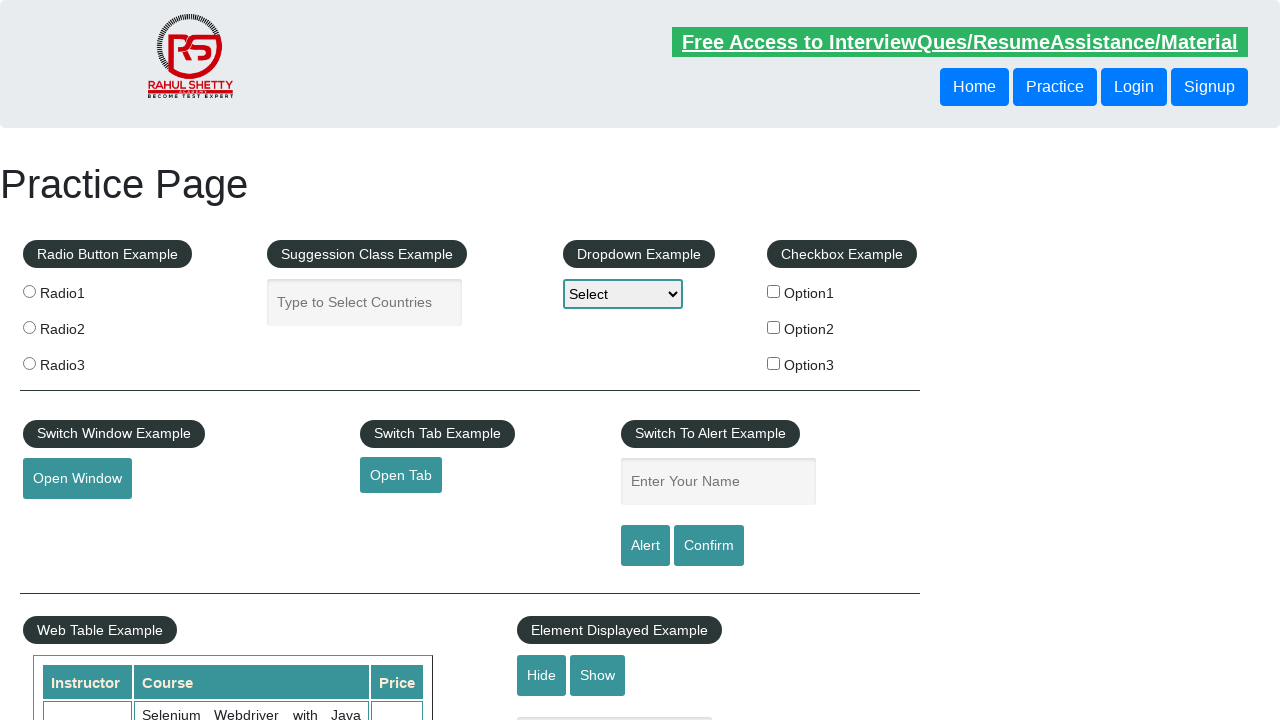

Scrolled mouse hover button into view
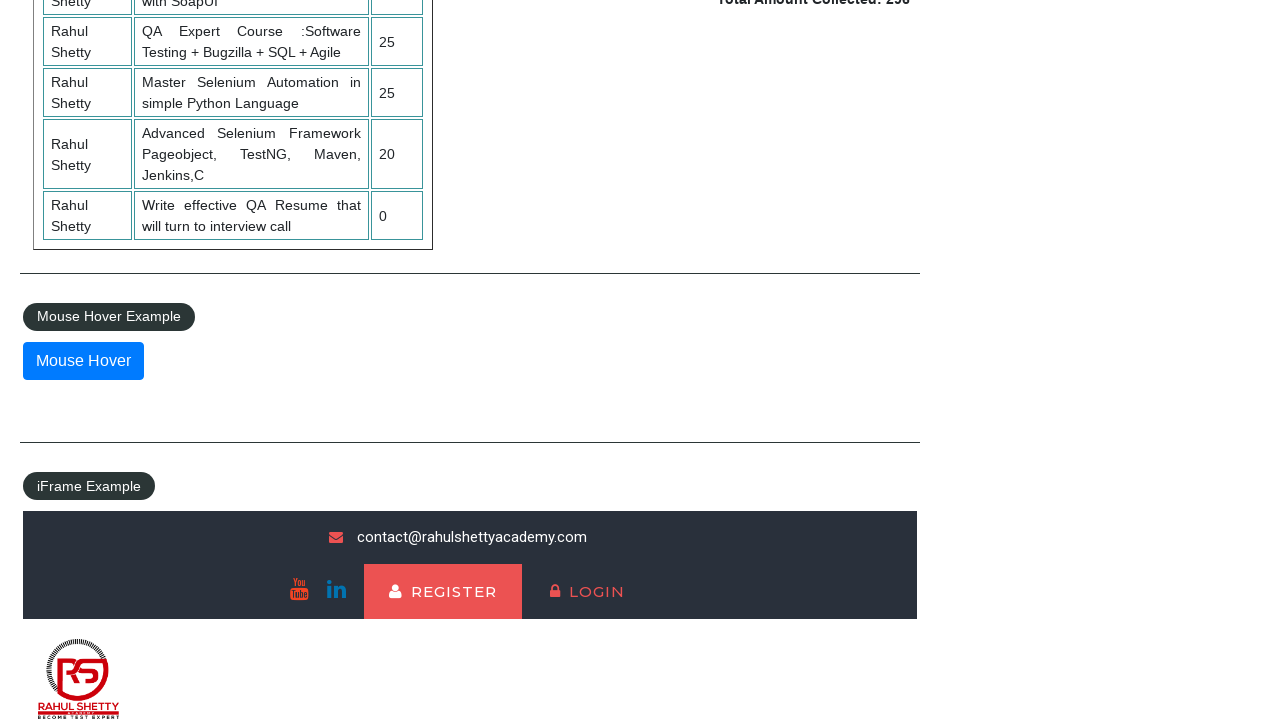

Hovered over the mouse hover button at (83, 361) on #mousehover
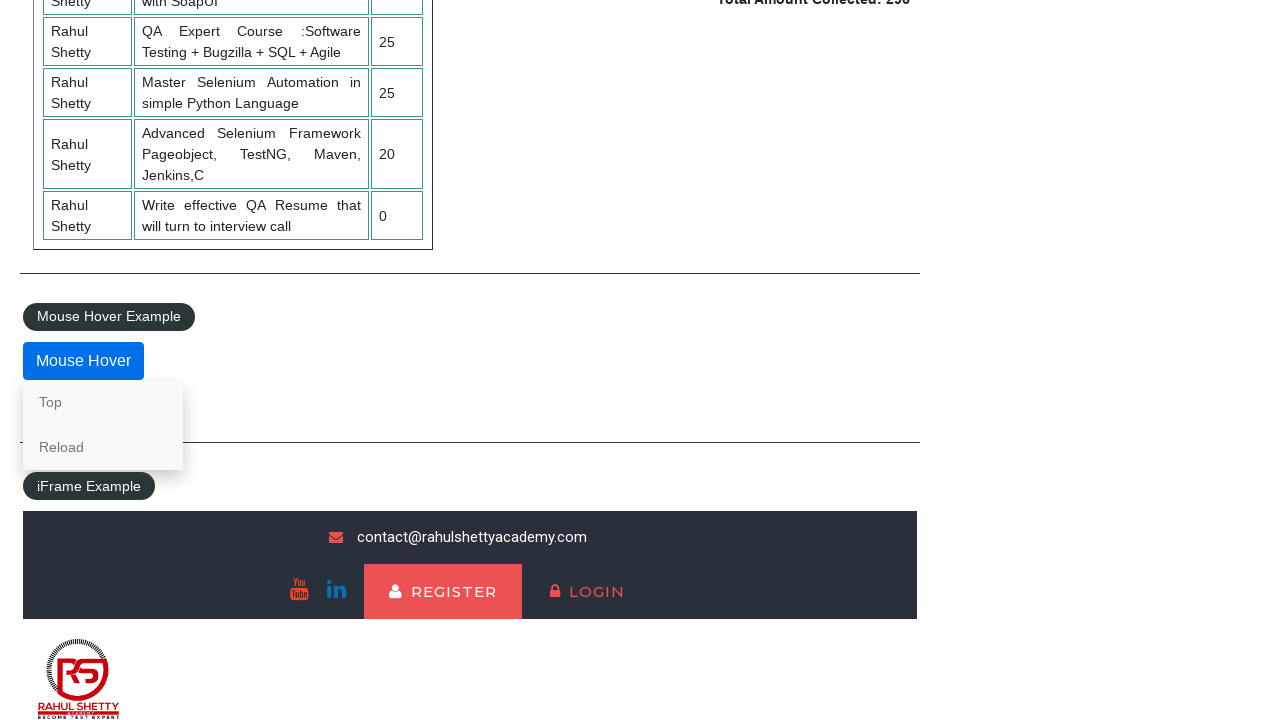

Clicked on the mouse hover button at (83, 361) on #mousehover
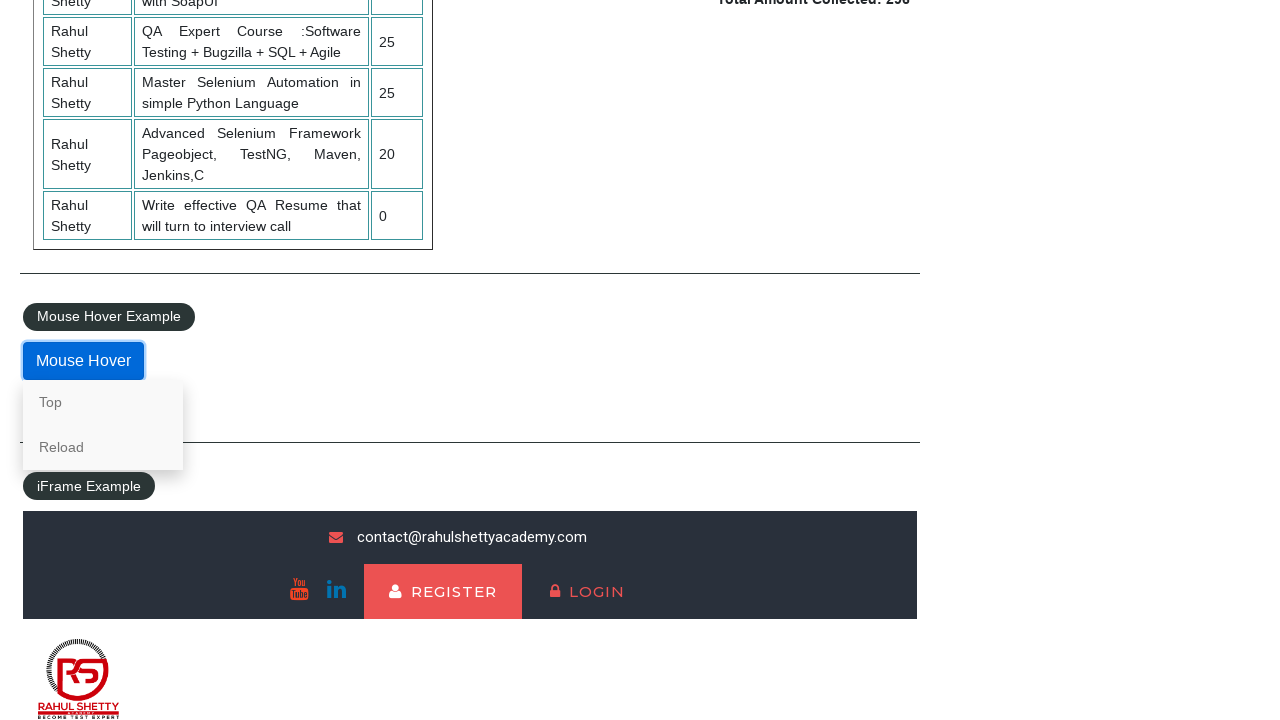

Right-clicked on the 'Top' link to open context menu at (103, 402) on a >> internal:has-text="Top"i
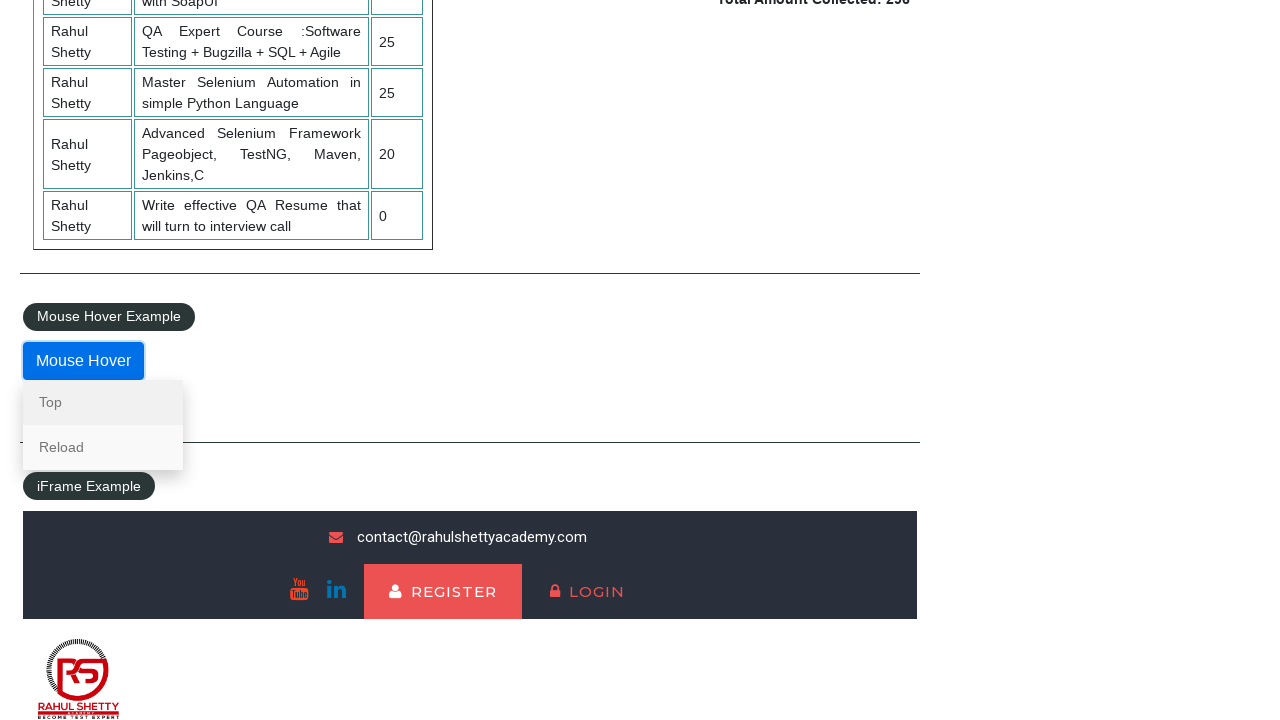

Clicked on the 'Top' link to dismiss context menu at (103, 402) on a >> internal:has-text="Top"i
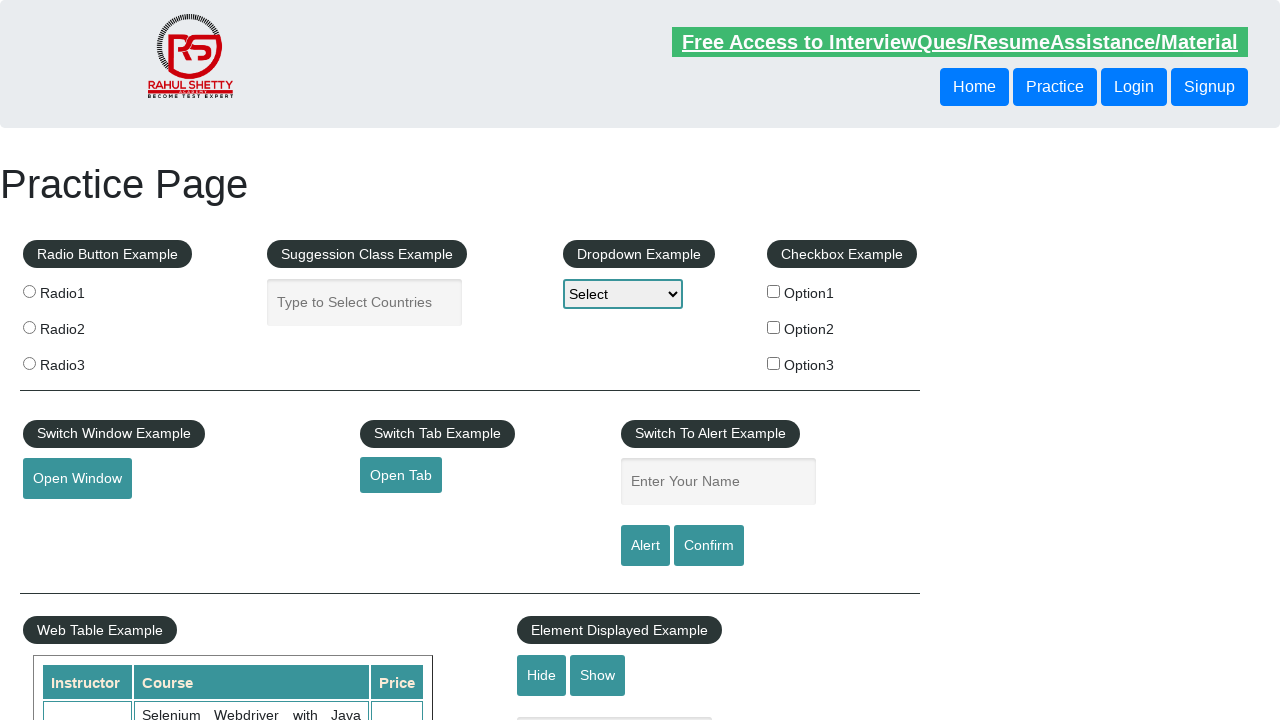

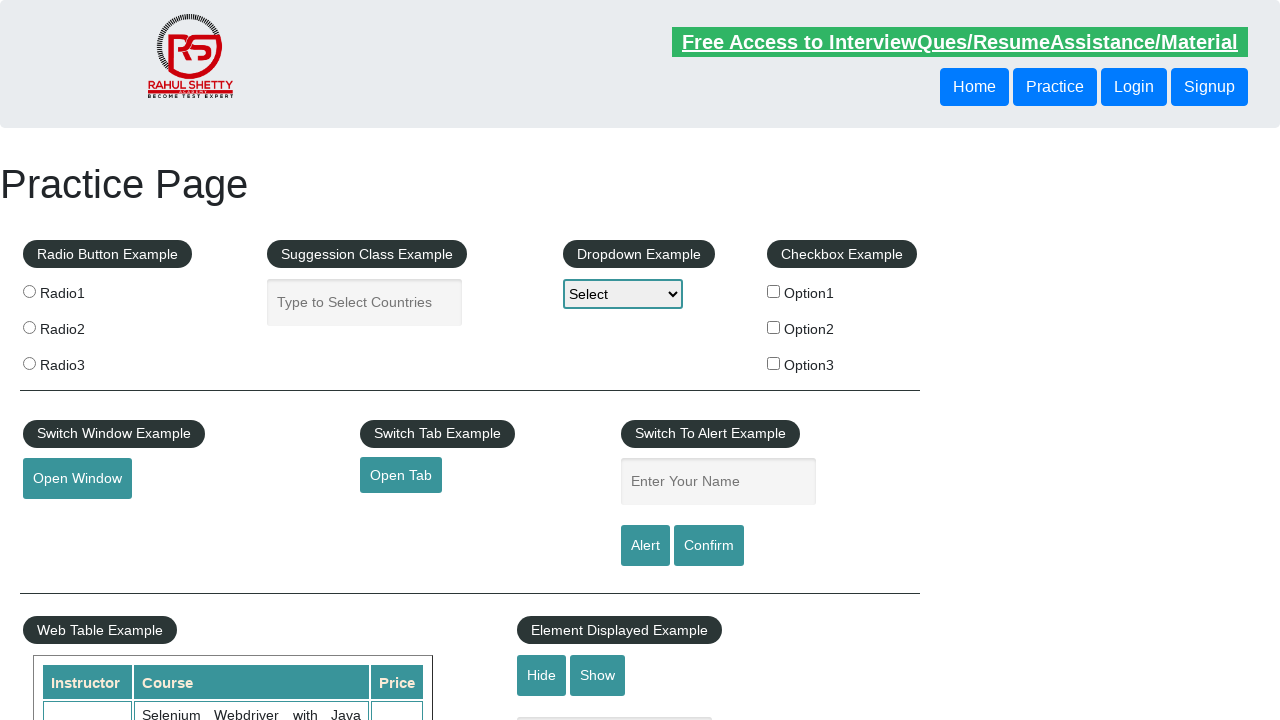